Tests the registration page by finding all links and form fields, then fills all text input fields with test data

Starting URL: https://naveenautomationlabs.com/opencart/index.php?route=account/register

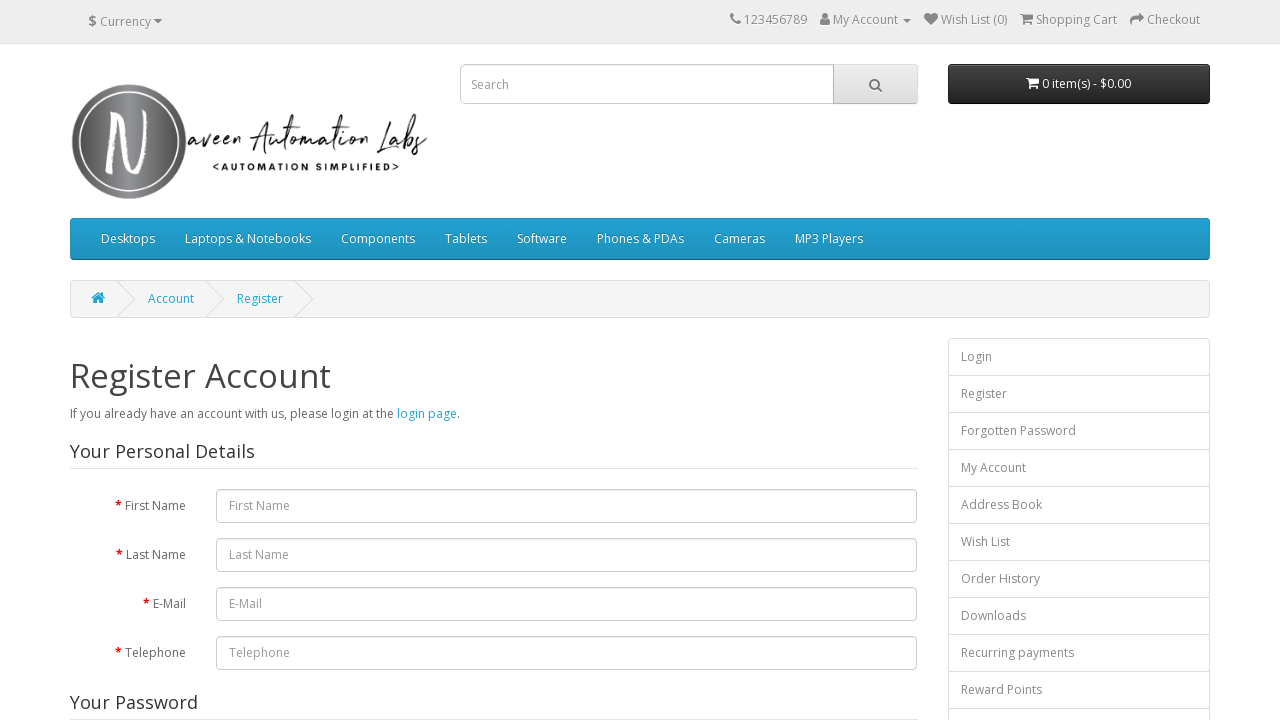

Retrieved all links from registration page - found 81 total links
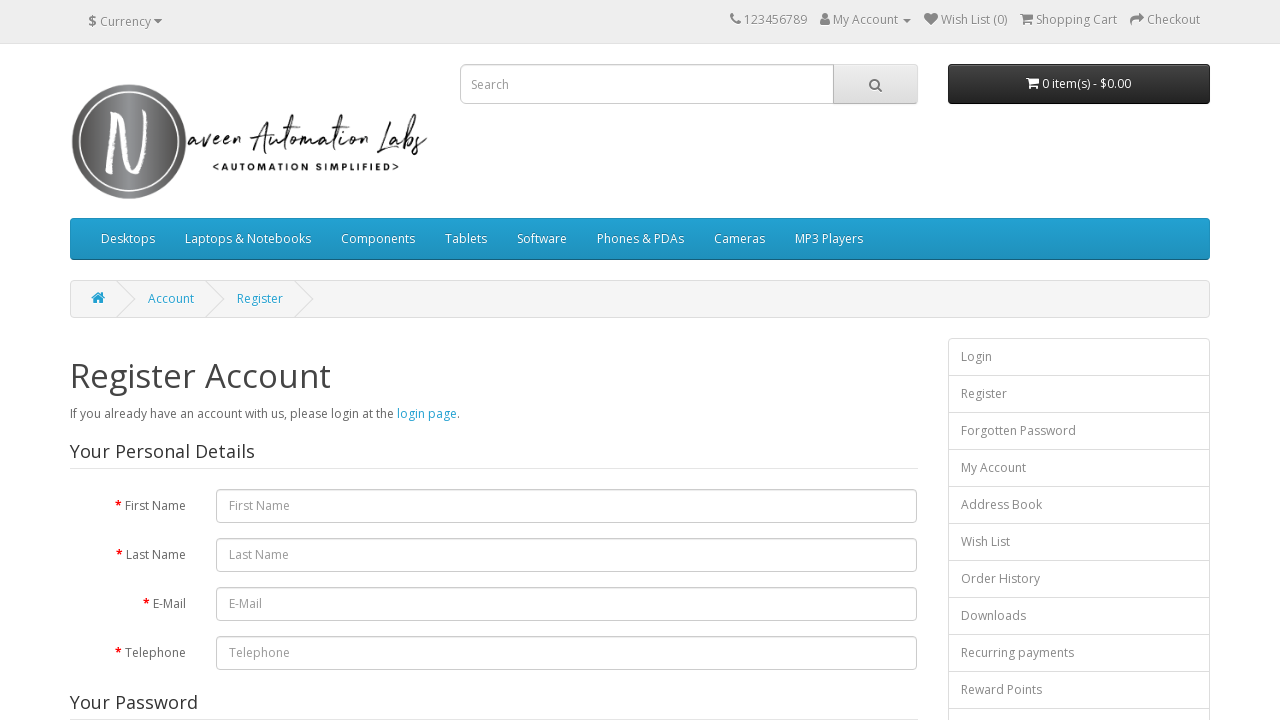

Printed text content of all non-empty links
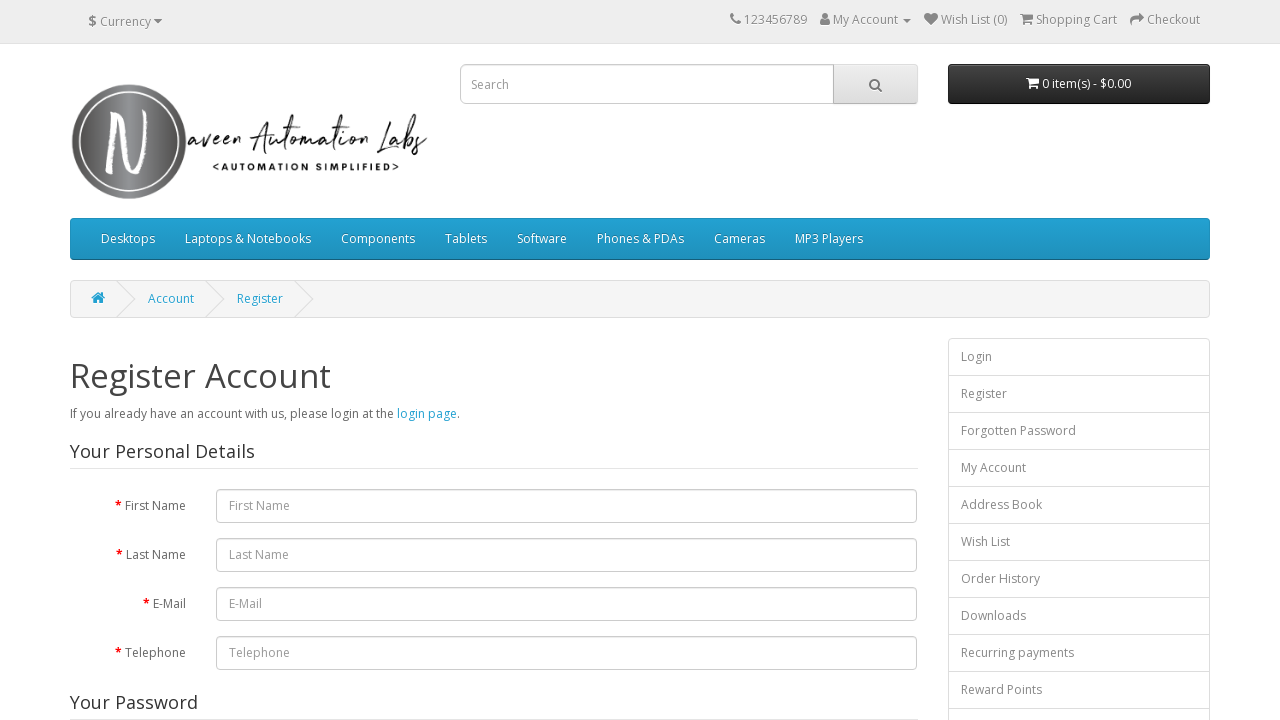

Printed link texts again using alternative iteration
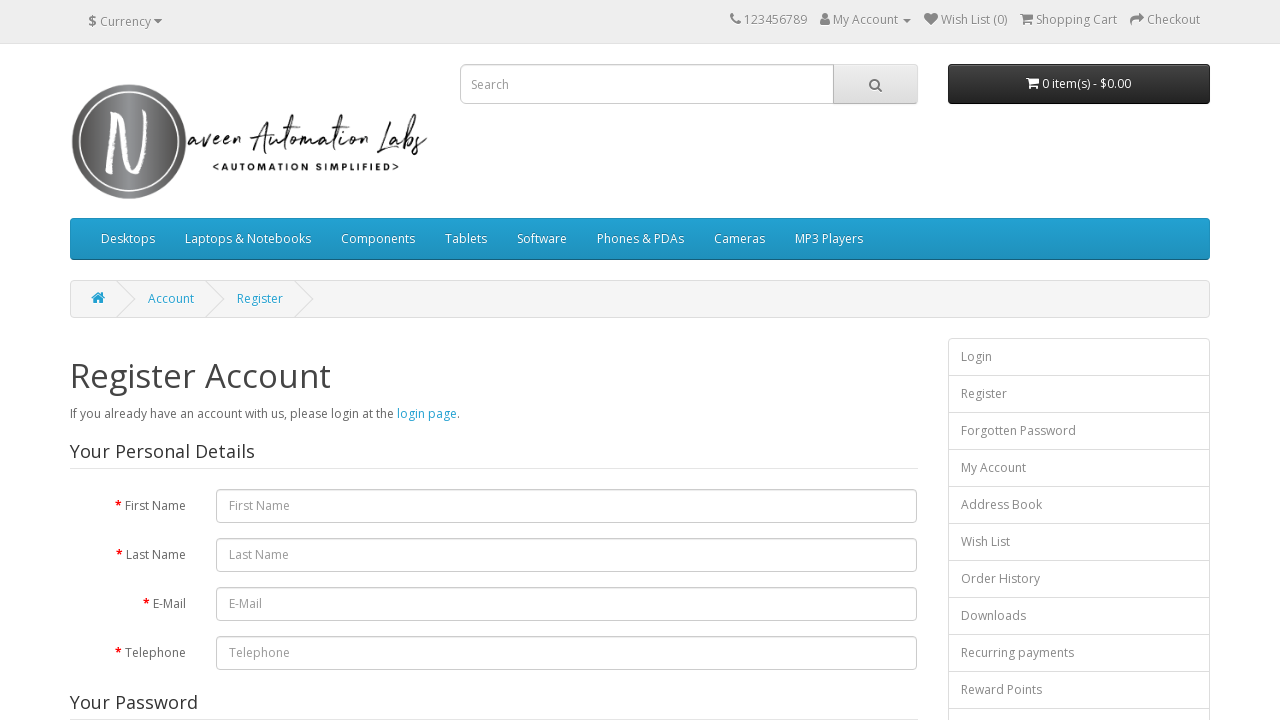

Located all form-control text input fields - found 7 total fields
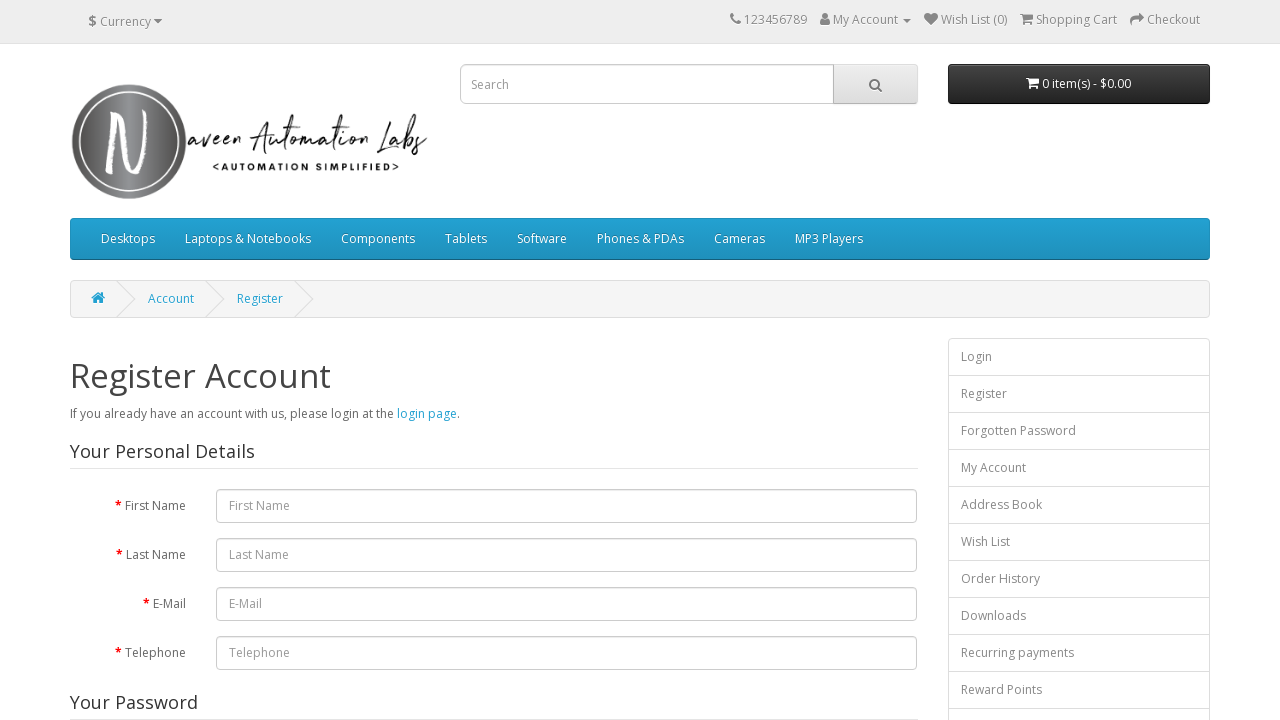

Filled a form-control field with test data 'testing' on .form-control >> nth=0
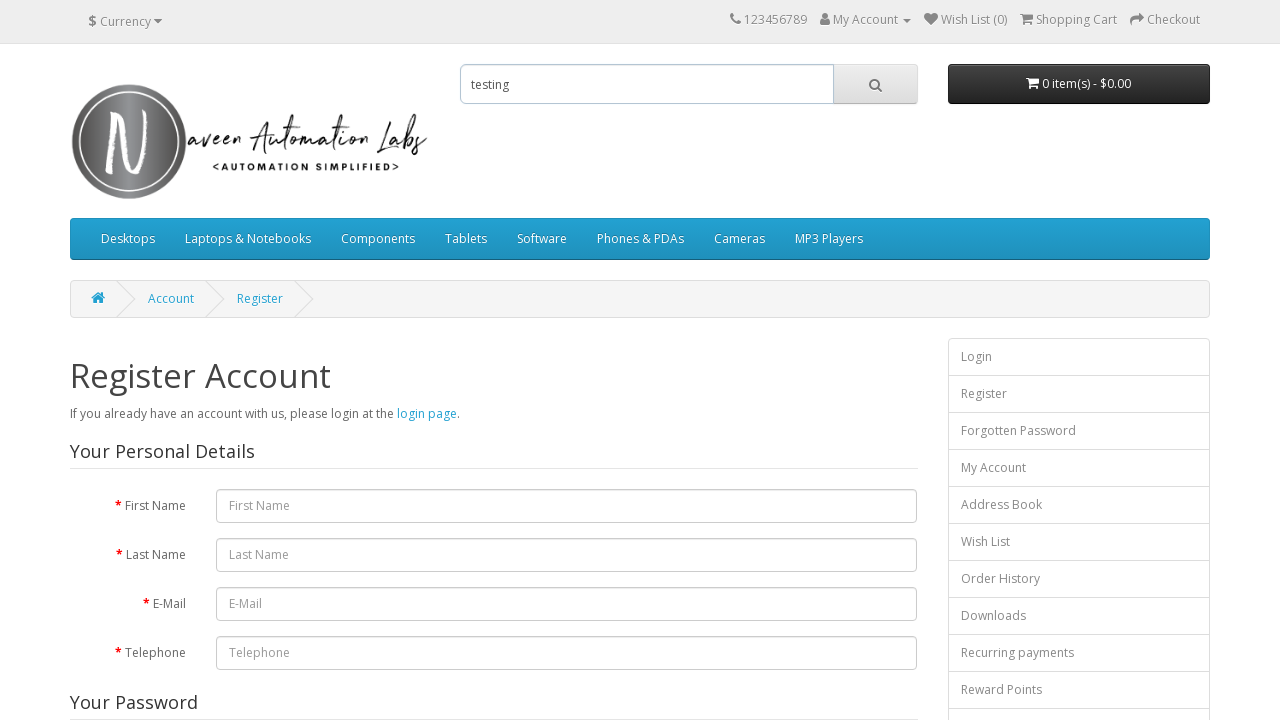

Filled a form-control field with test data 'testing' on .form-control >> nth=1
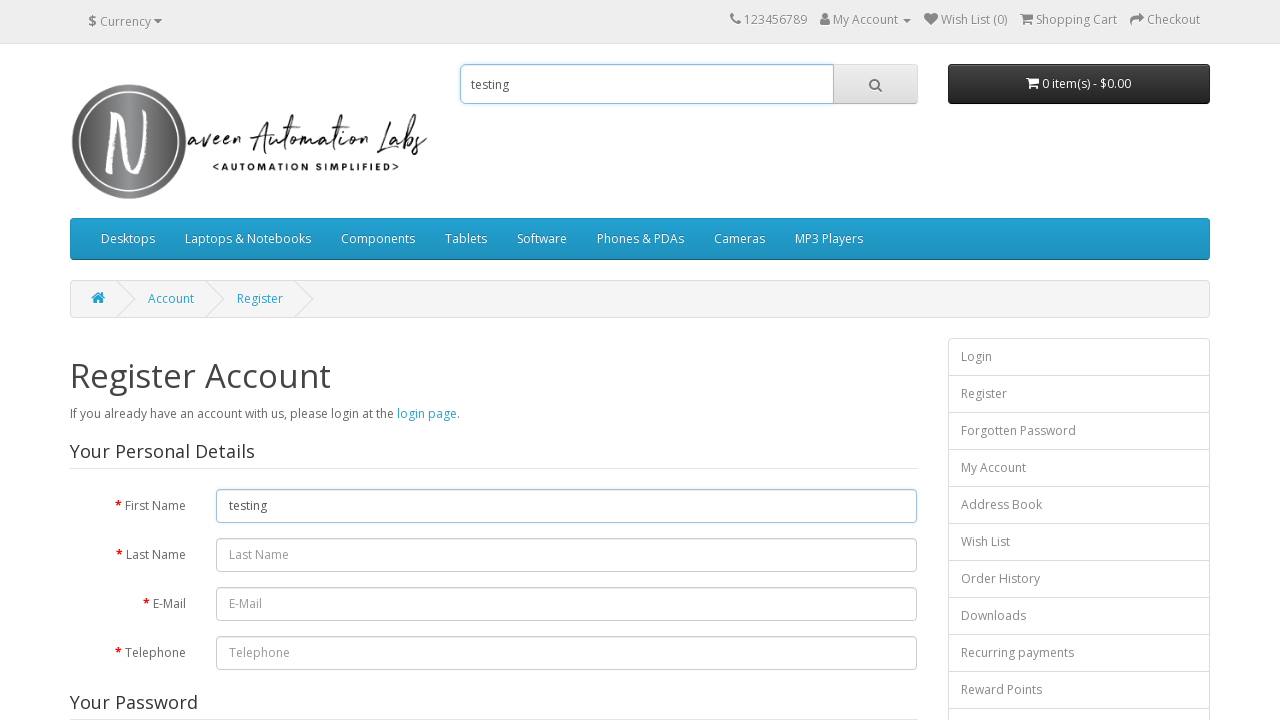

Filled a form-control field with test data 'testing' on .form-control >> nth=2
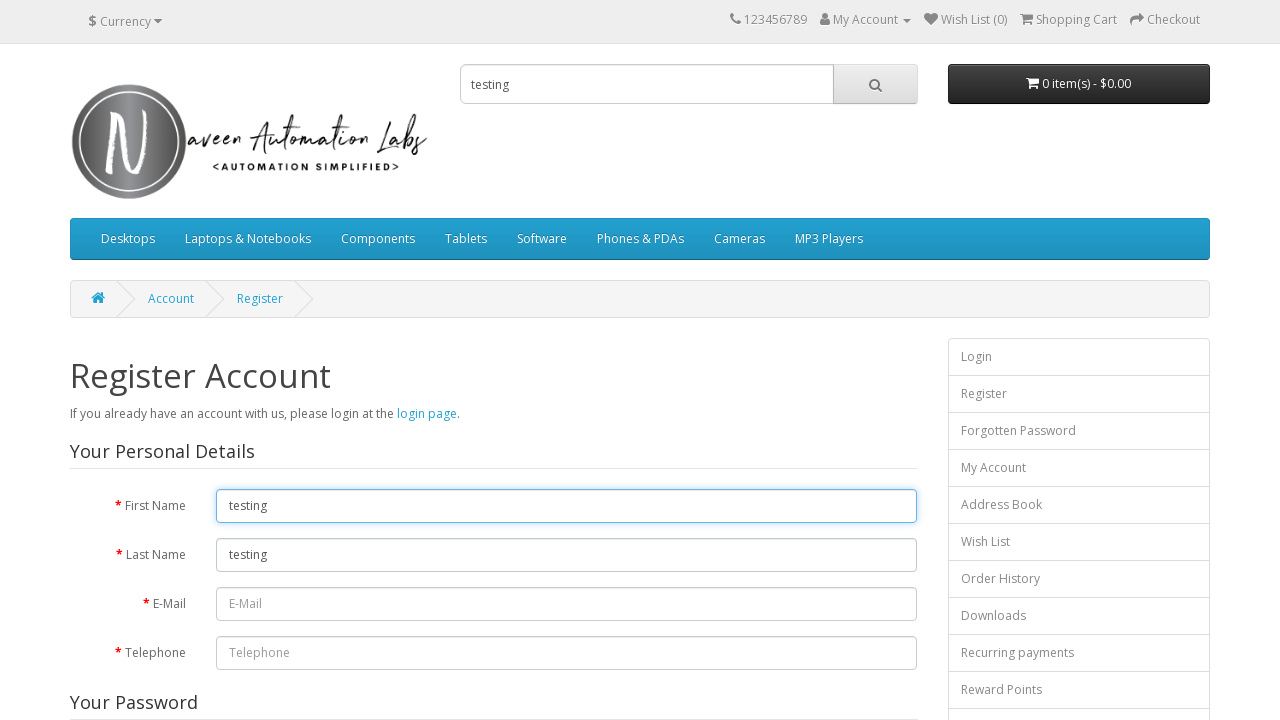

Filled a form-control field with test data 'testing' on .form-control >> nth=3
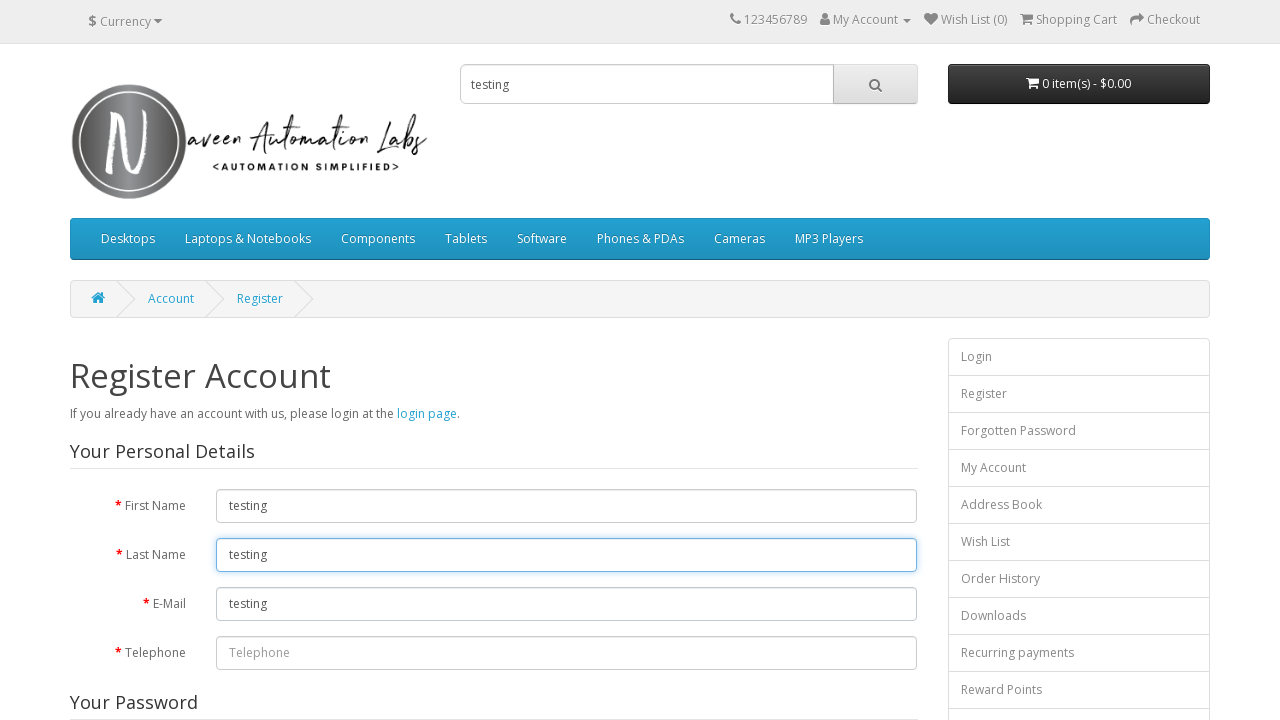

Filled a form-control field with test data 'testing' on .form-control >> nth=4
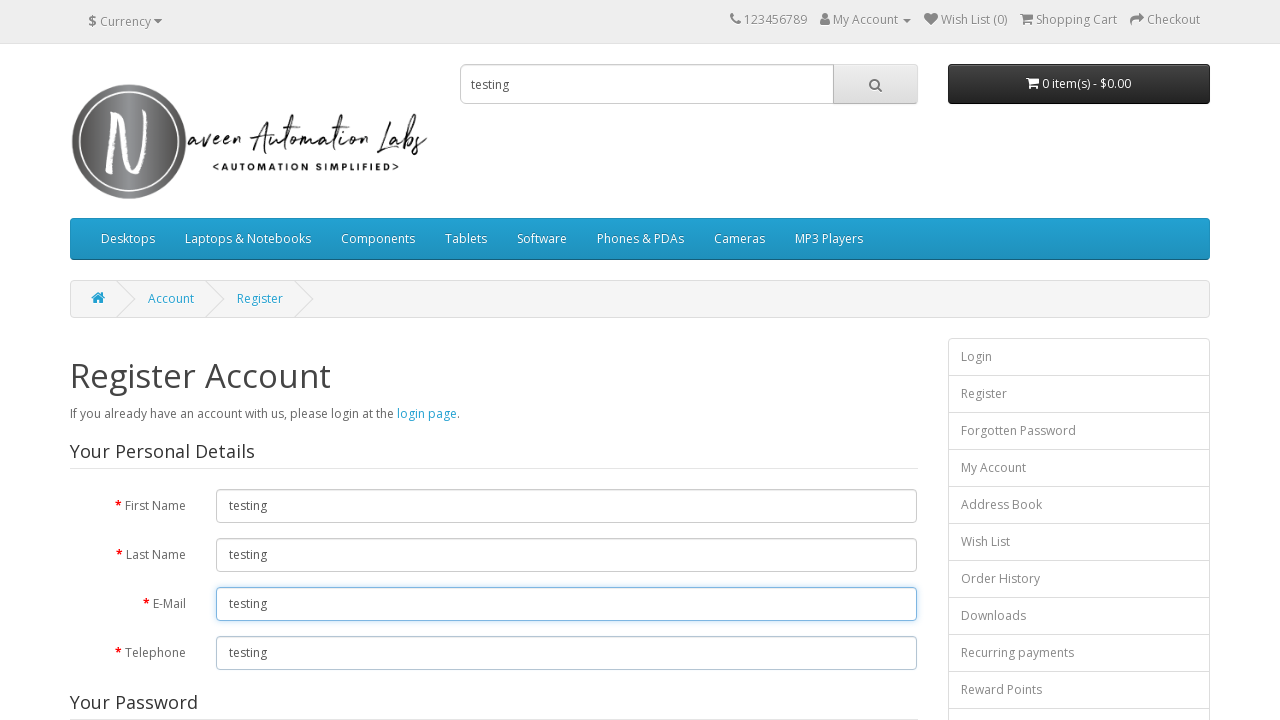

Filled a form-control field with test data 'testing' on .form-control >> nth=5
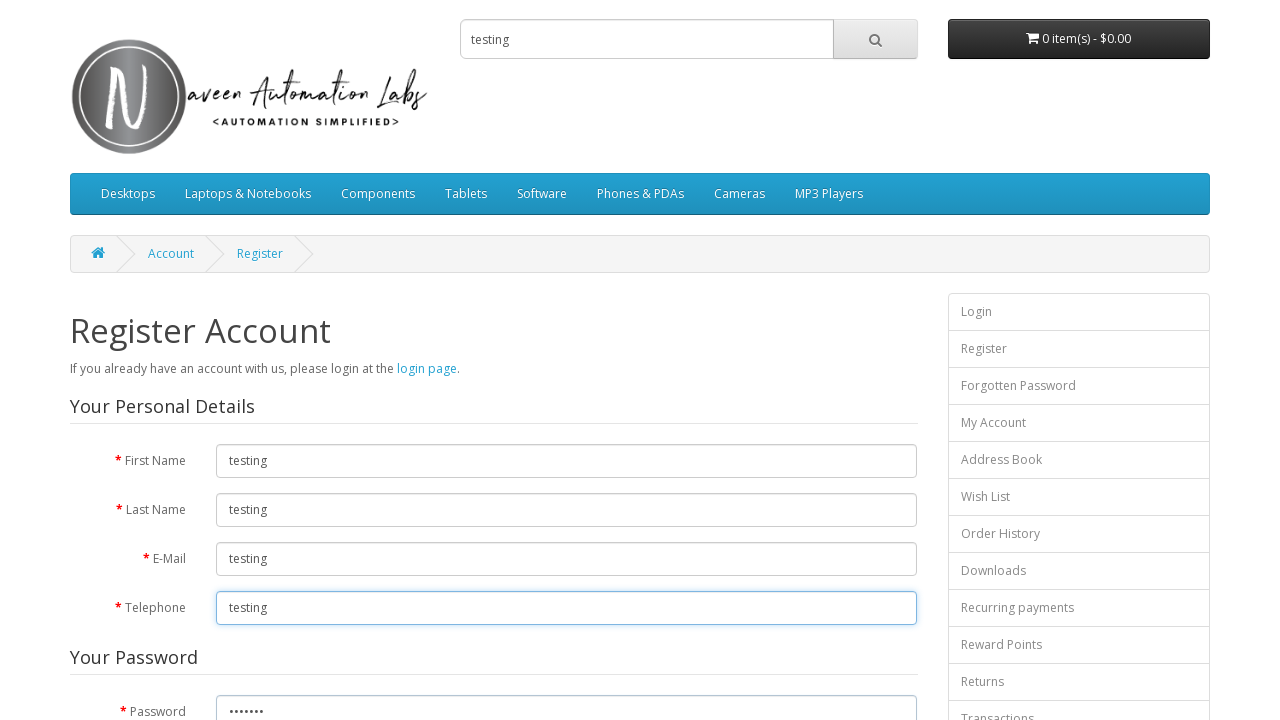

Filled a form-control field with test data 'testing' on .form-control >> nth=6
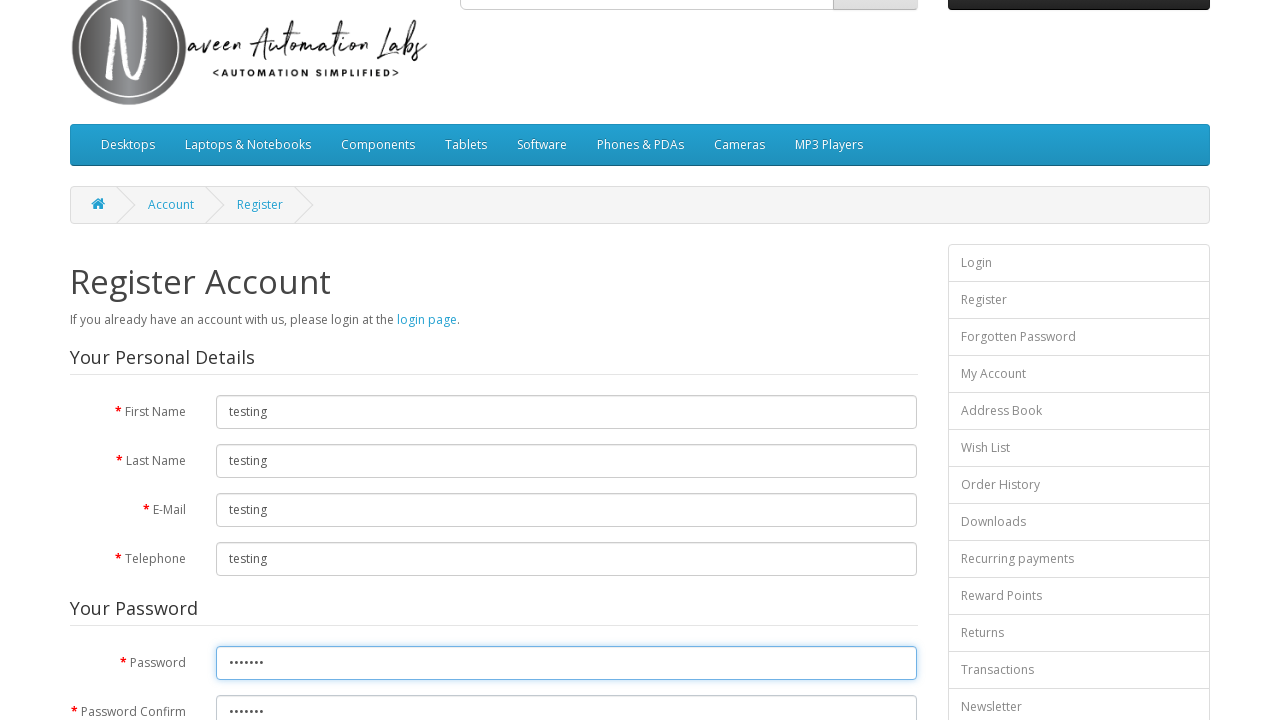

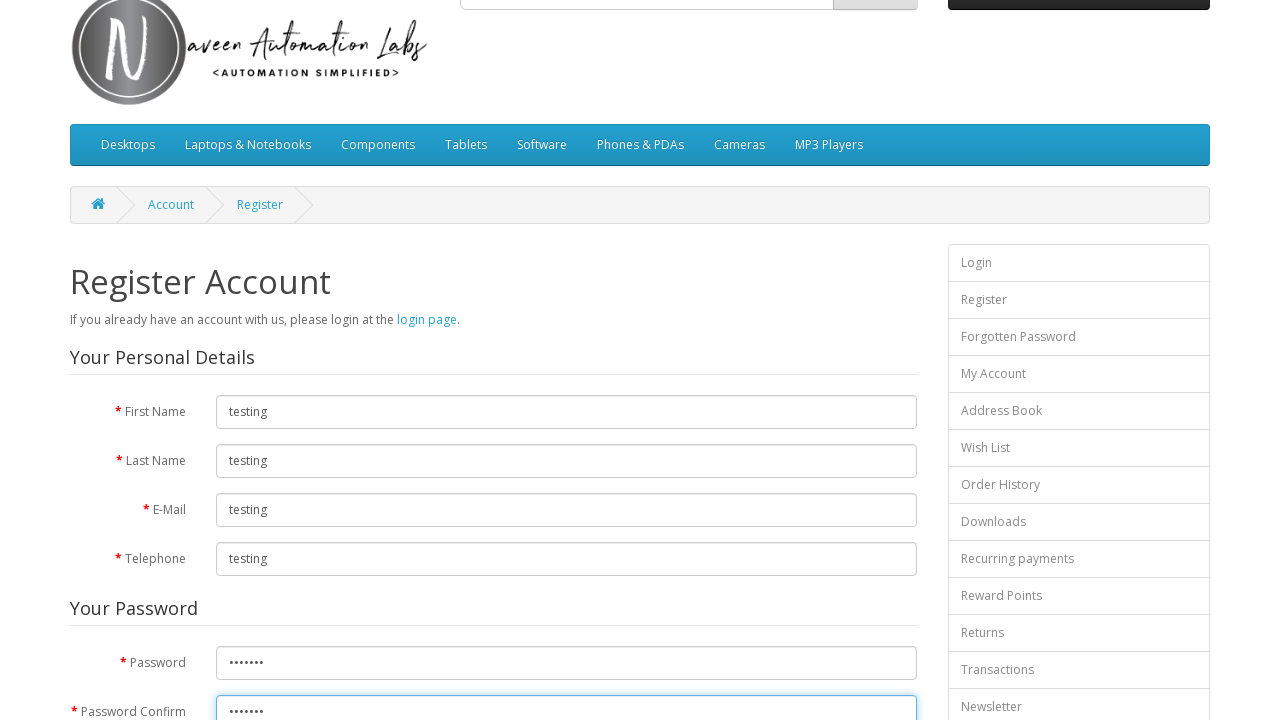